Navigates directly to a specific product page (Apple AirTag) on Webhallen and verifies the page loads

Starting URL: https://www.webhallen.com/se/product/335143-Apple-AirTag-1-Pack

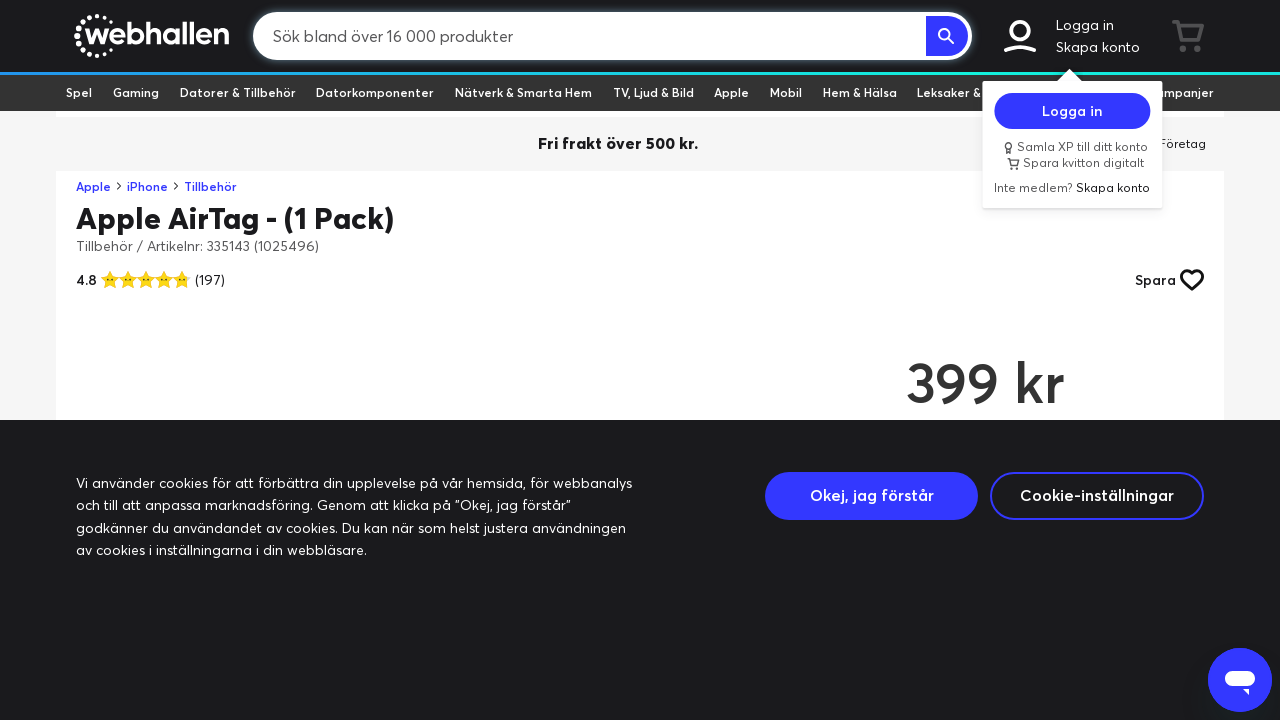

Waited for product page body to load
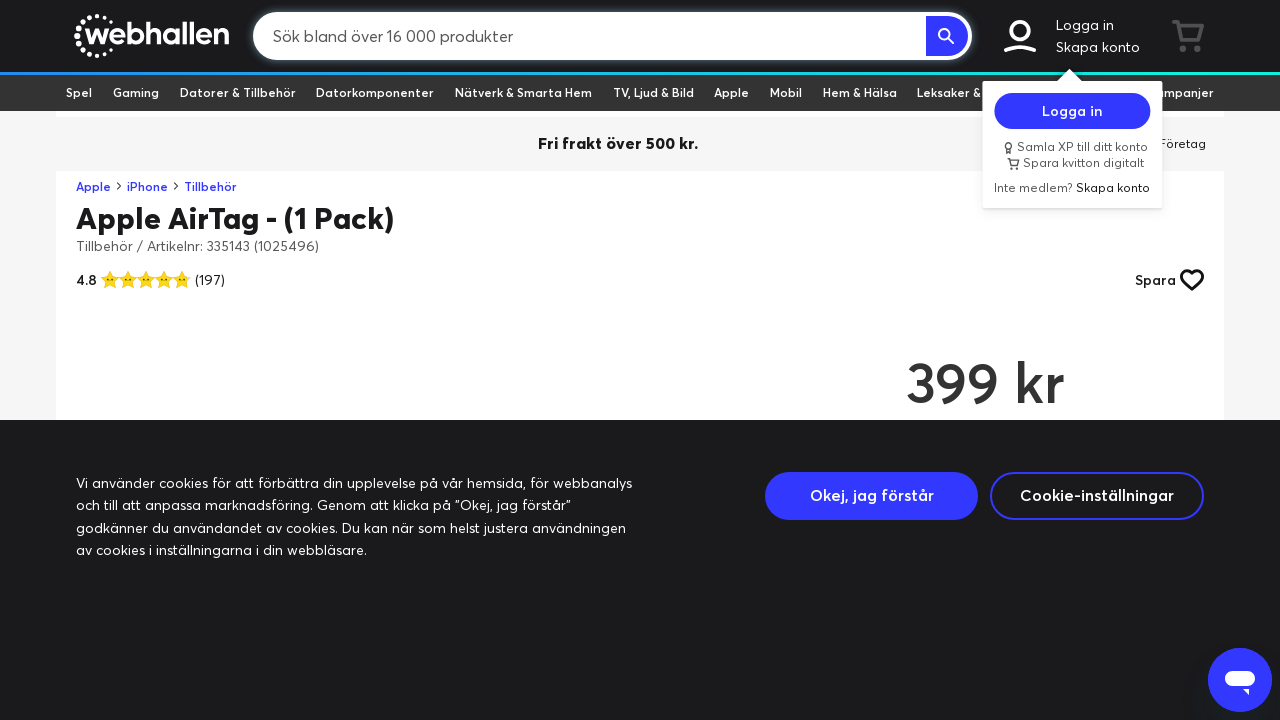

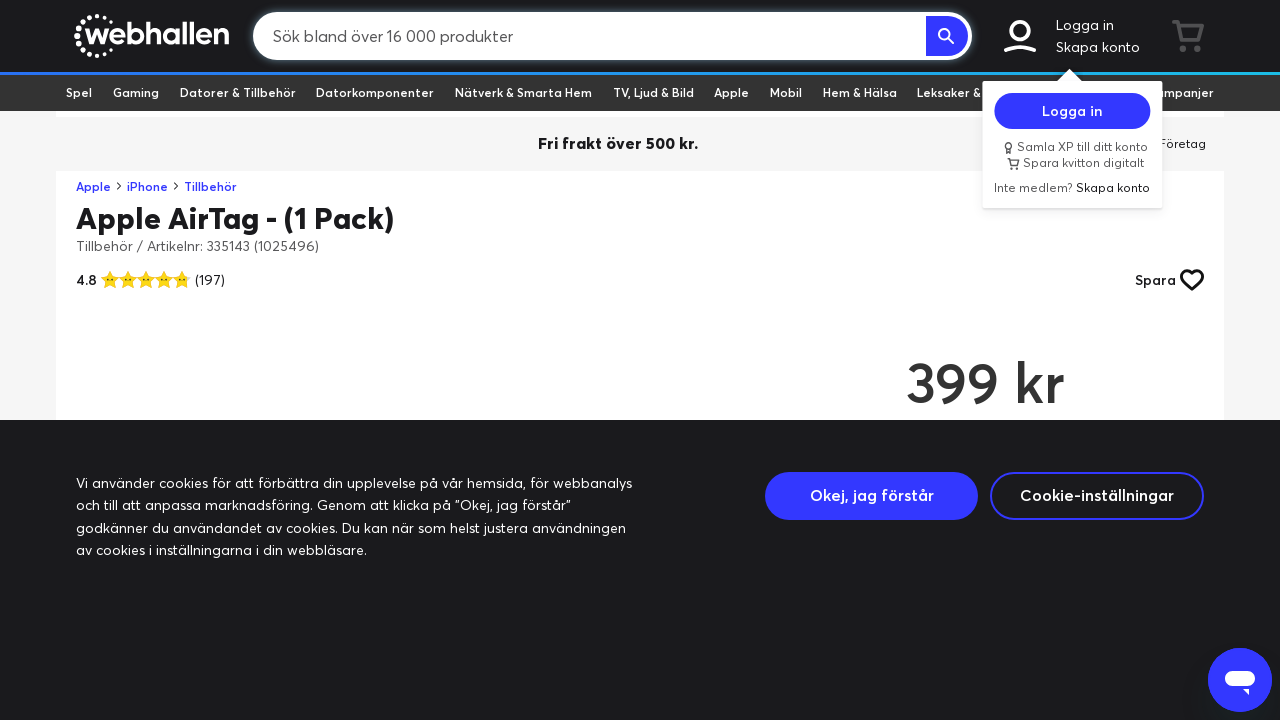